Navigates to a blog post containing a table and iterates through all table cells to verify they are accessible

Starting URL: http://only-testing-blog.blogspot.com/2013/09/test.html

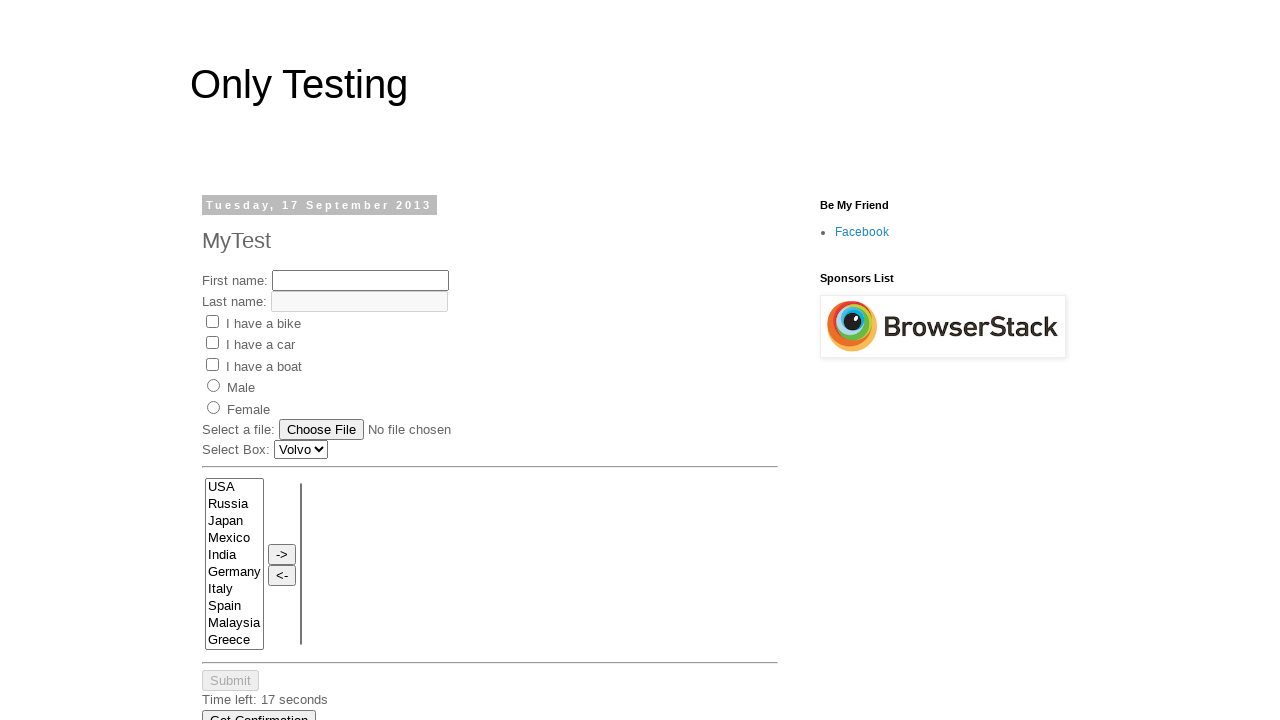

Navigated to blog post containing table
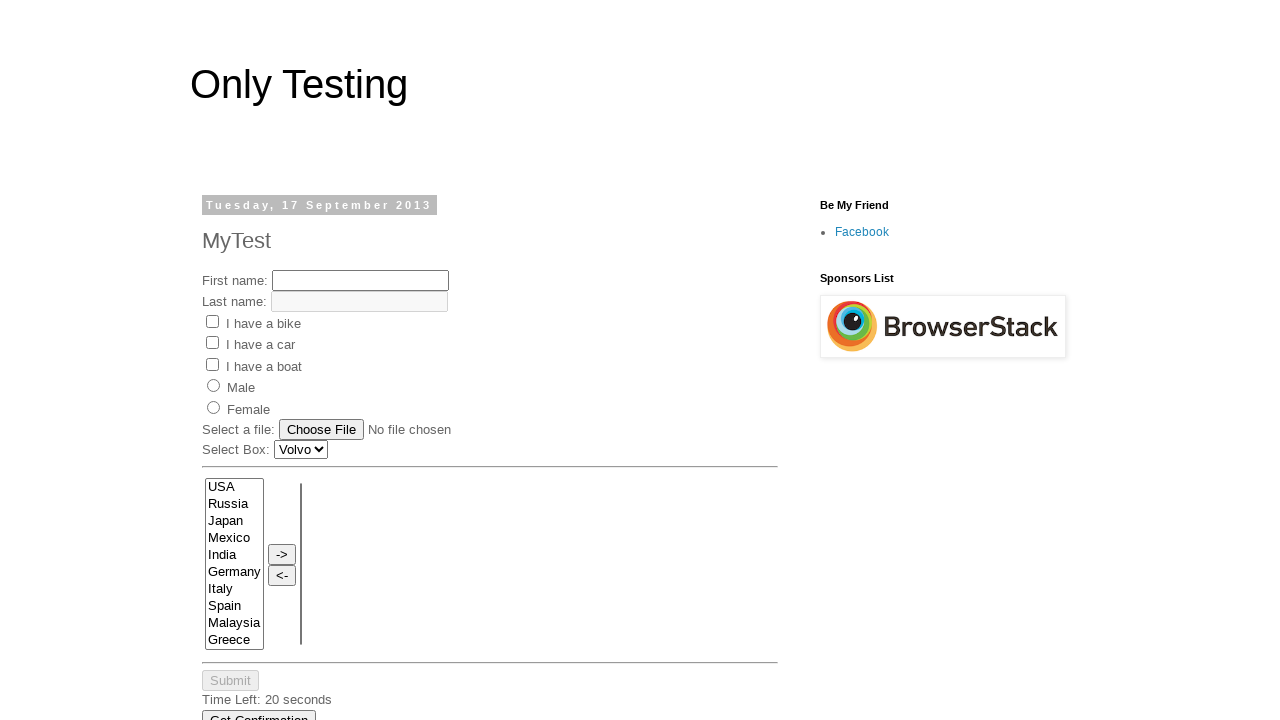

Table loaded and became visible
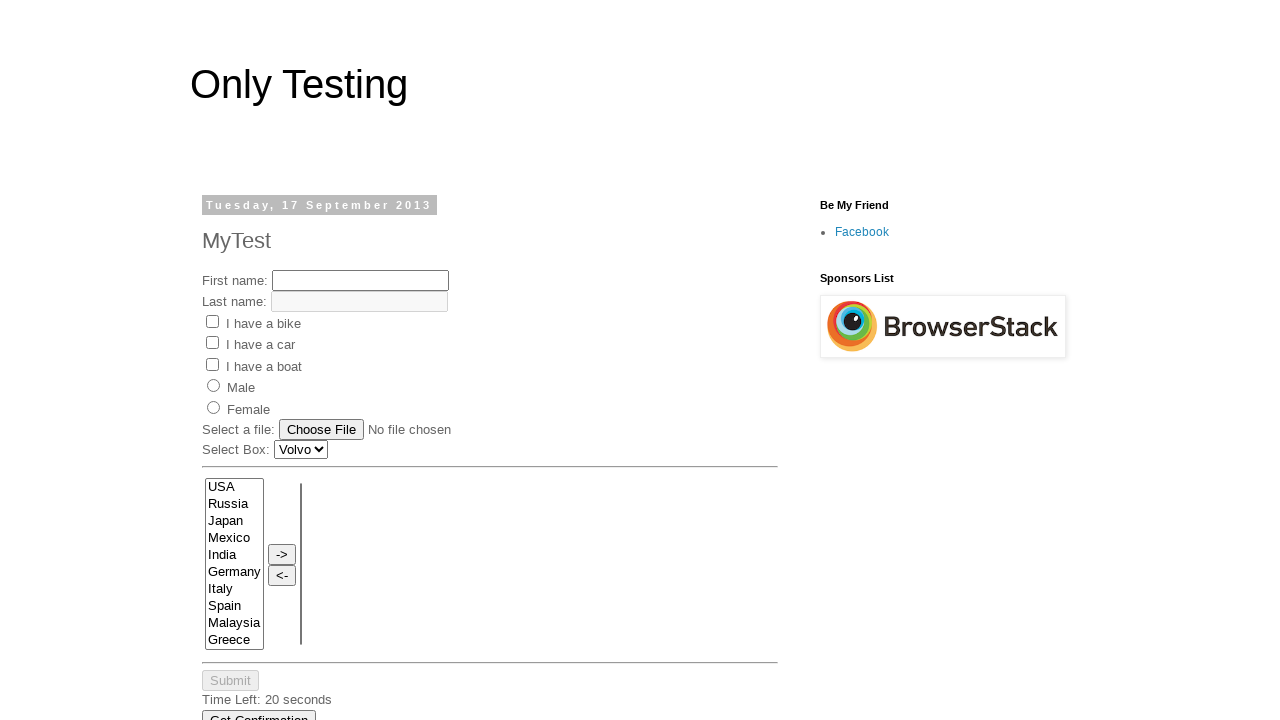

Retrieved table rows - found 3 rows
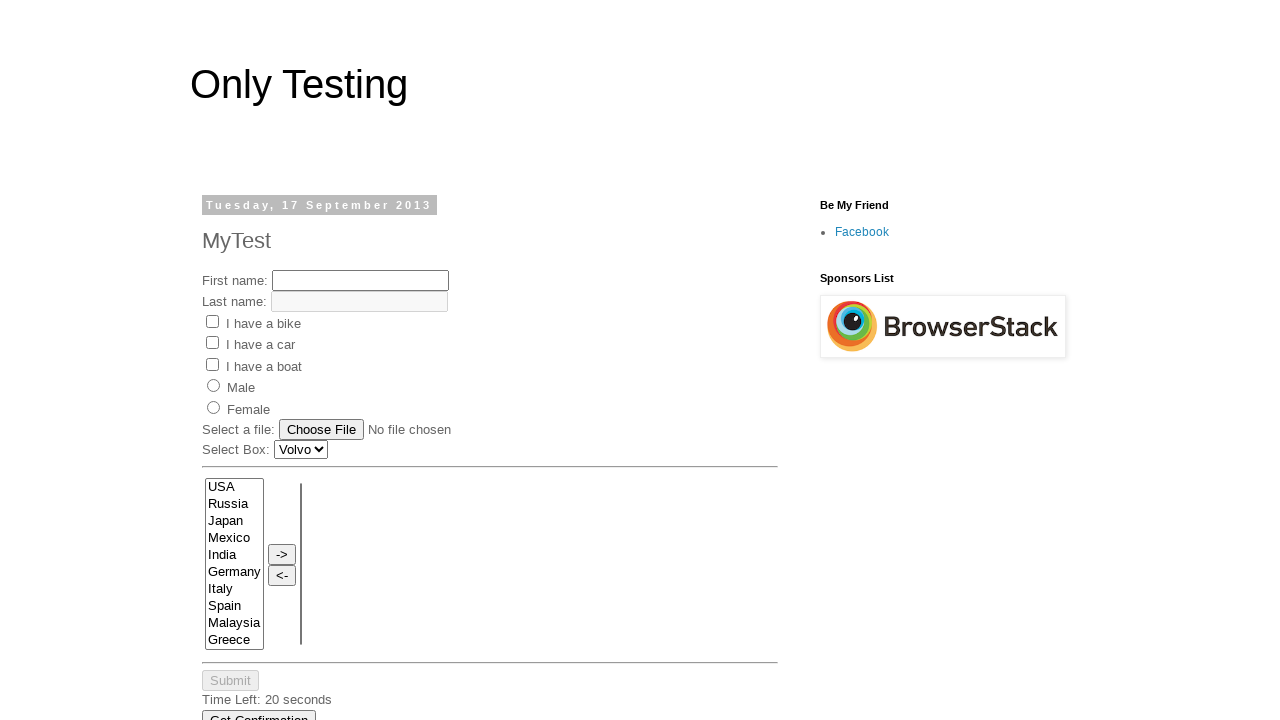

Retrieved table columns - found 6 columns
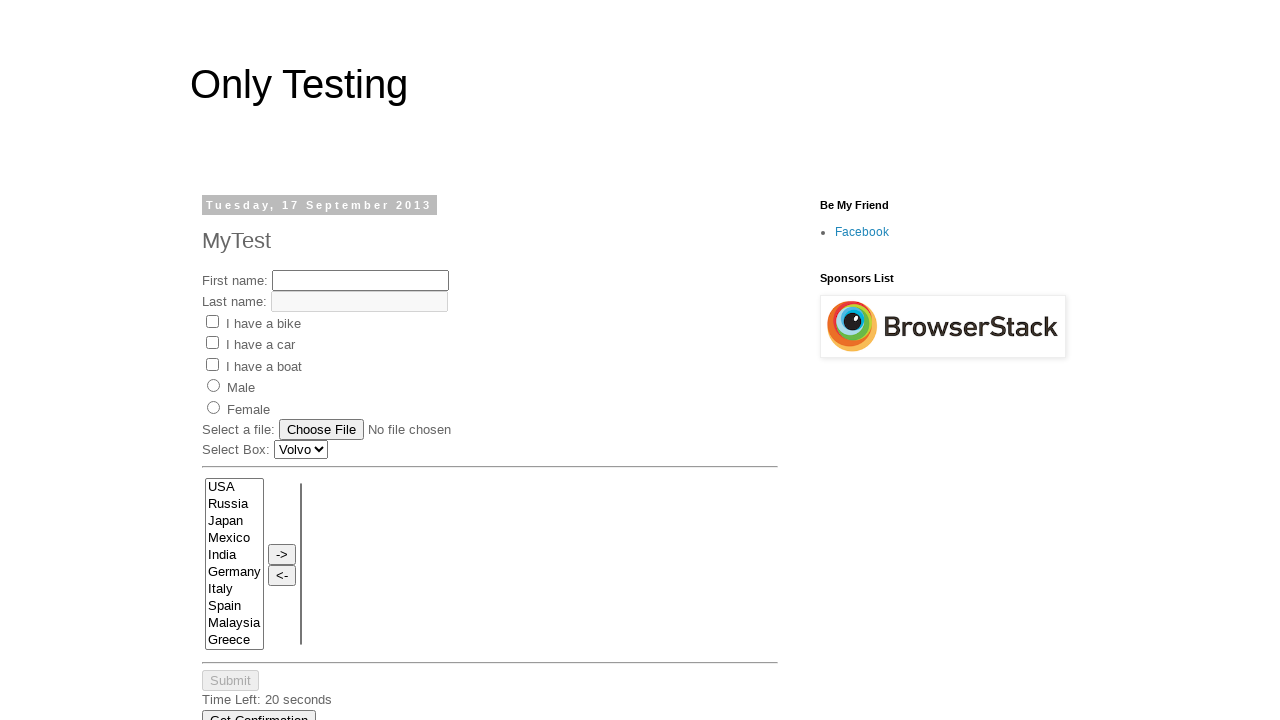

Retrieved cell content from row 1, column 1: '11'
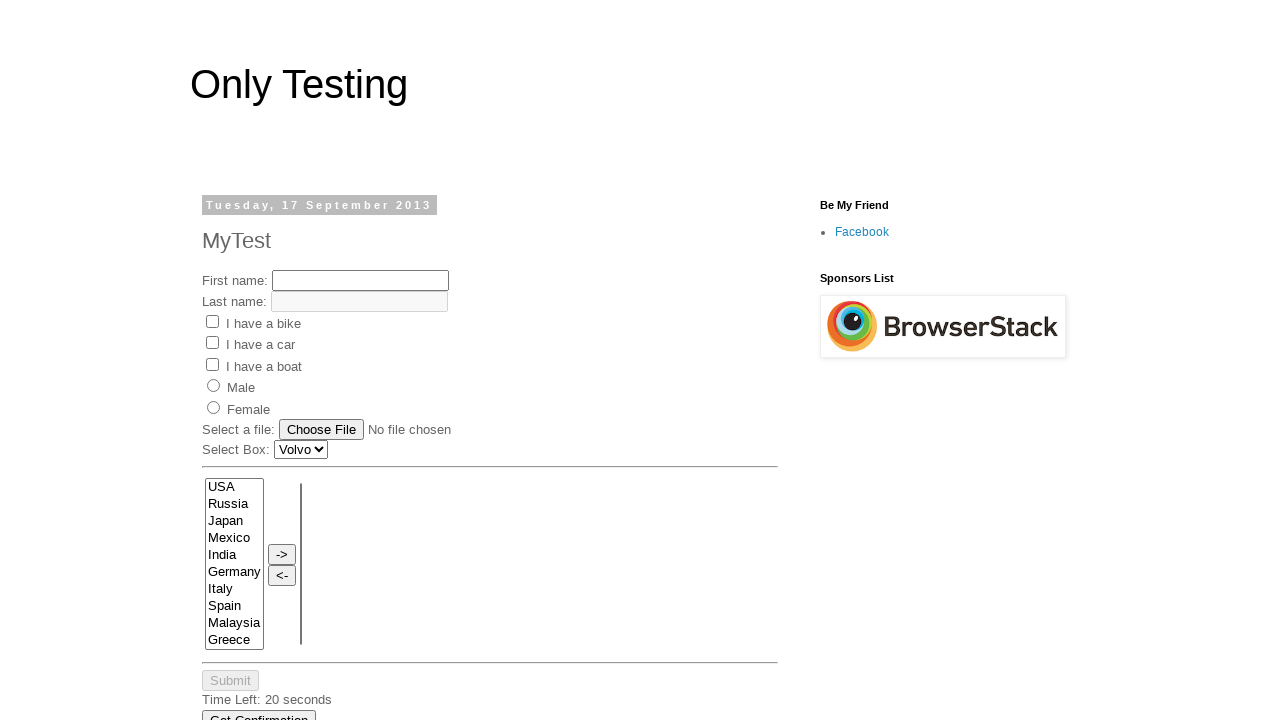

Retrieved cell content from row 1, column 2: '12'
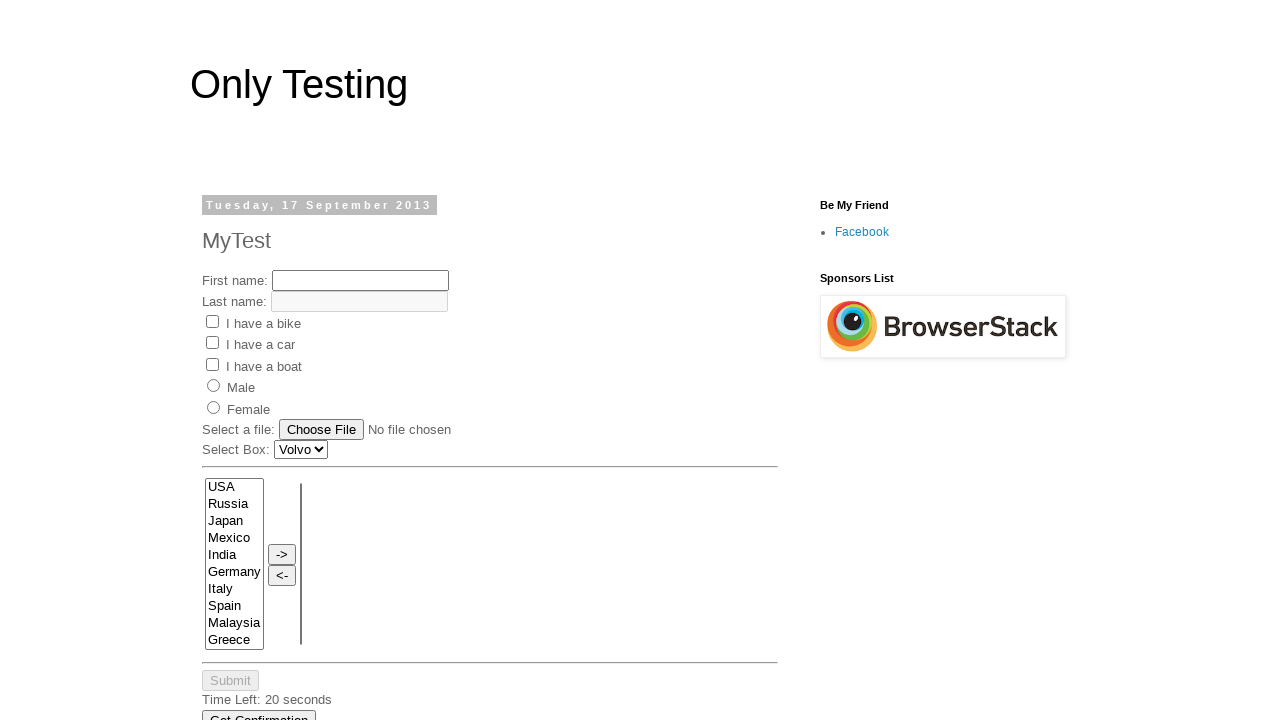

Retrieved cell content from row 1, column 3: '13'
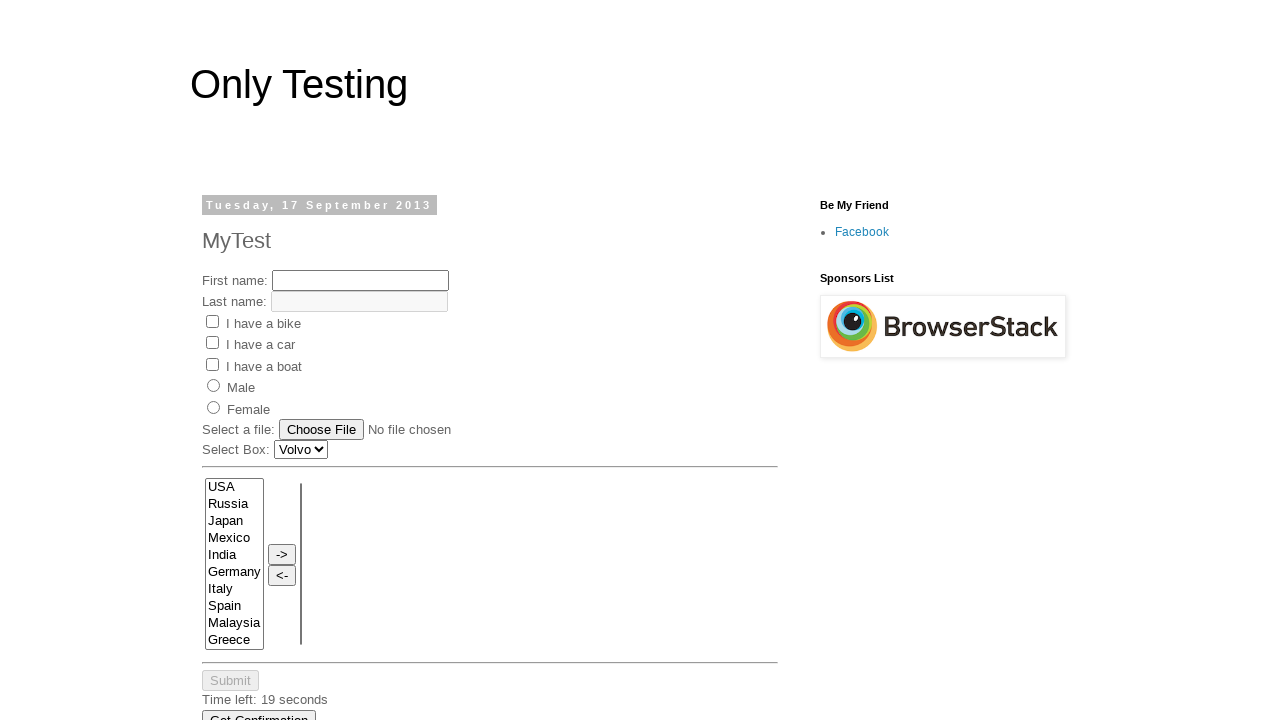

Retrieved cell content from row 1, column 4: '14'
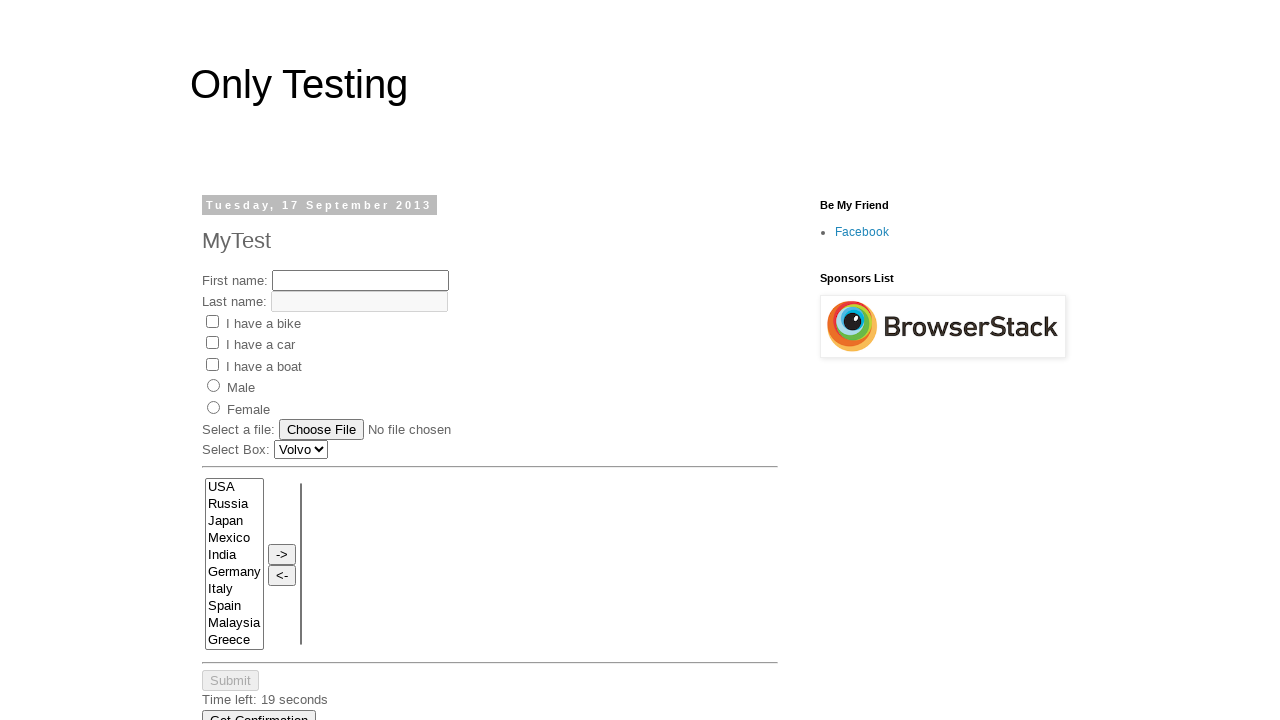

Retrieved cell content from row 1, column 5: '15'
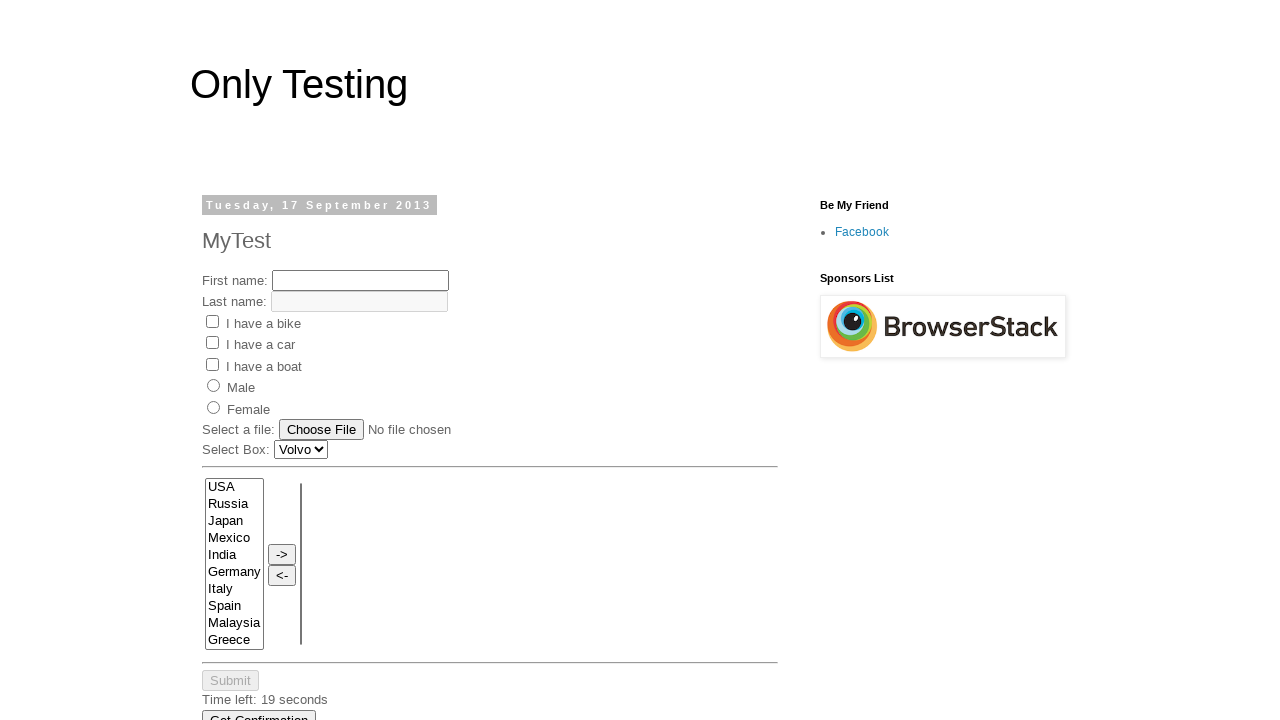

Retrieved cell content from row 1, column 6: '16'
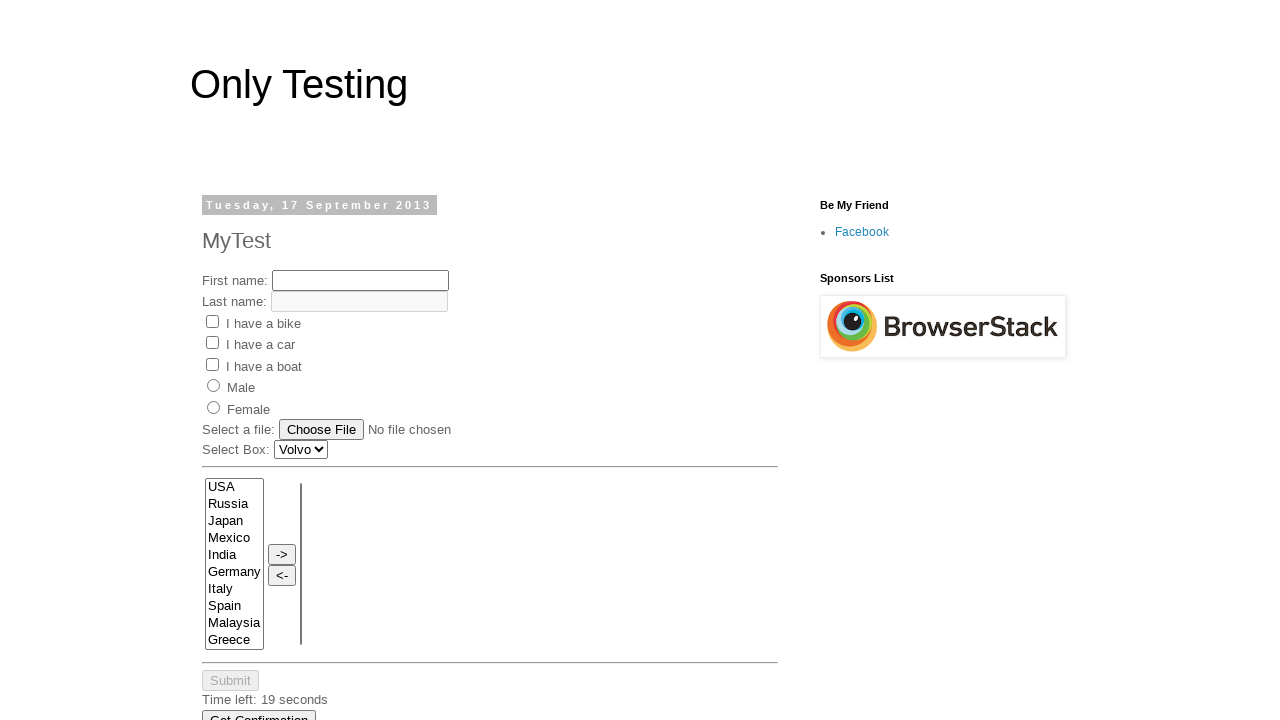

Retrieved cell content from row 2, column 1: '21'
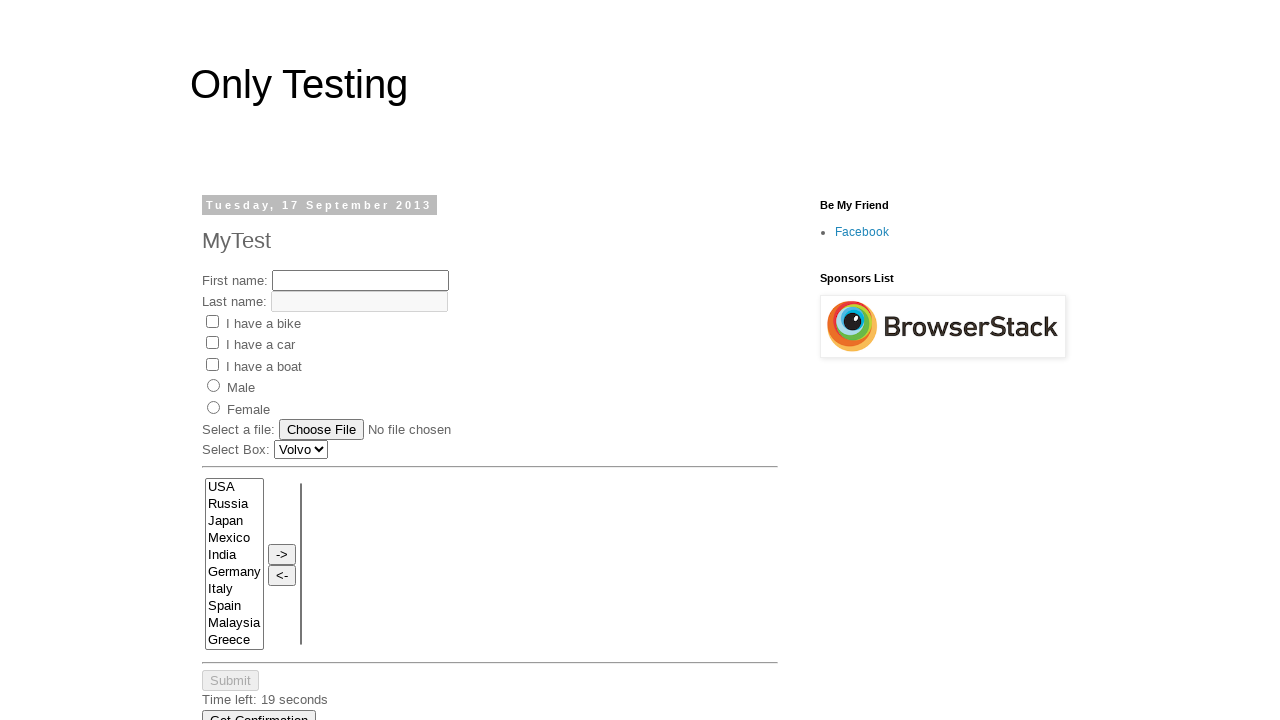

Retrieved cell content from row 2, column 2: '22'
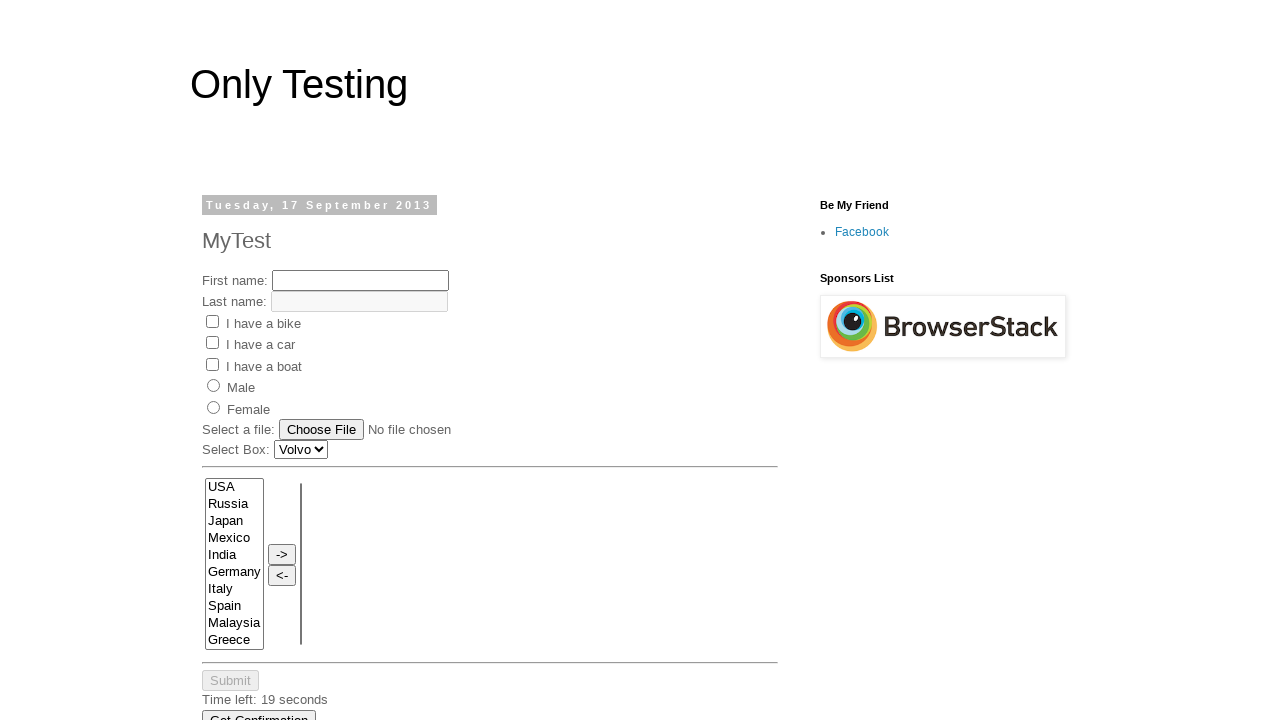

Retrieved cell content from row 2, column 3: '23'
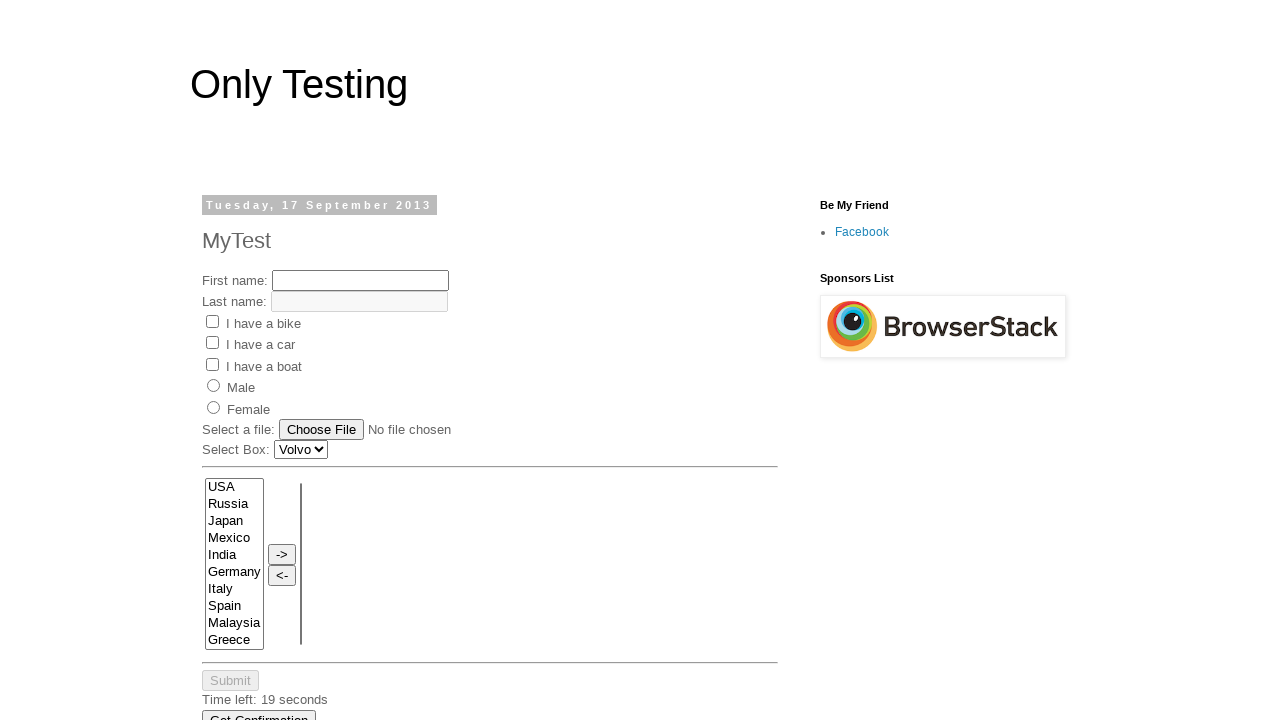

Retrieved cell content from row 2, column 4: '24'
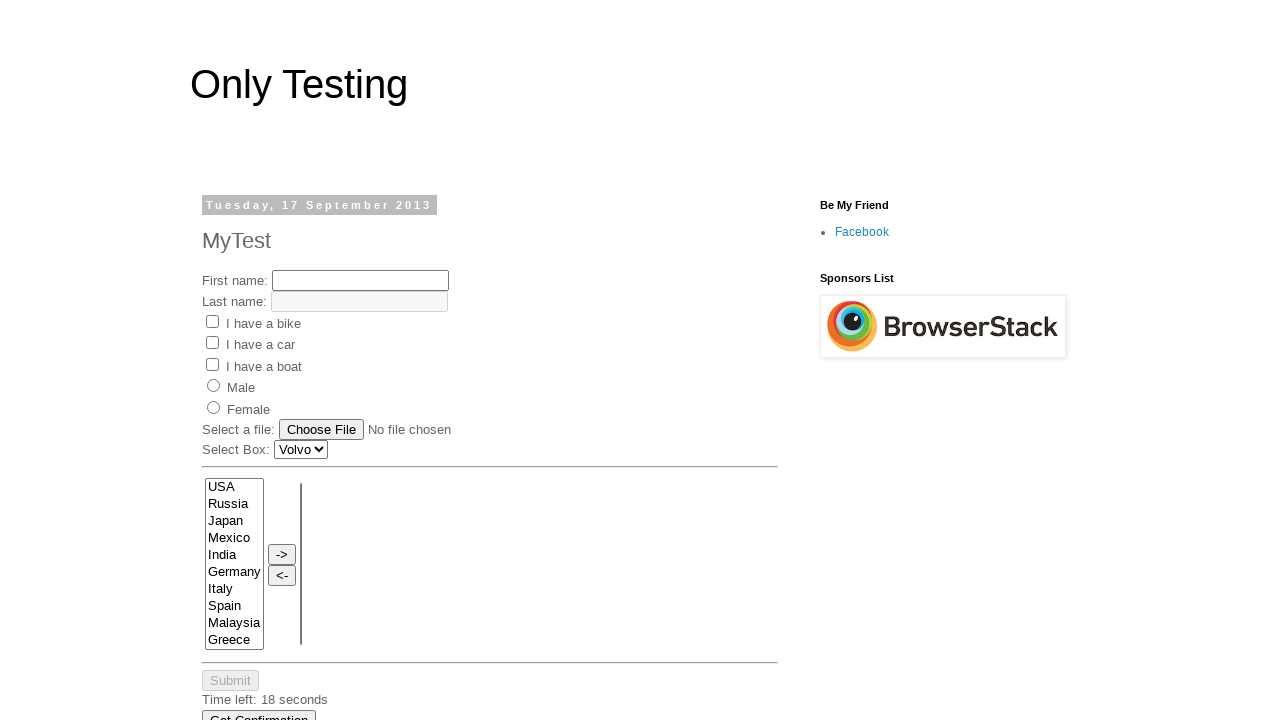

Retrieved cell content from row 2, column 5: '25'
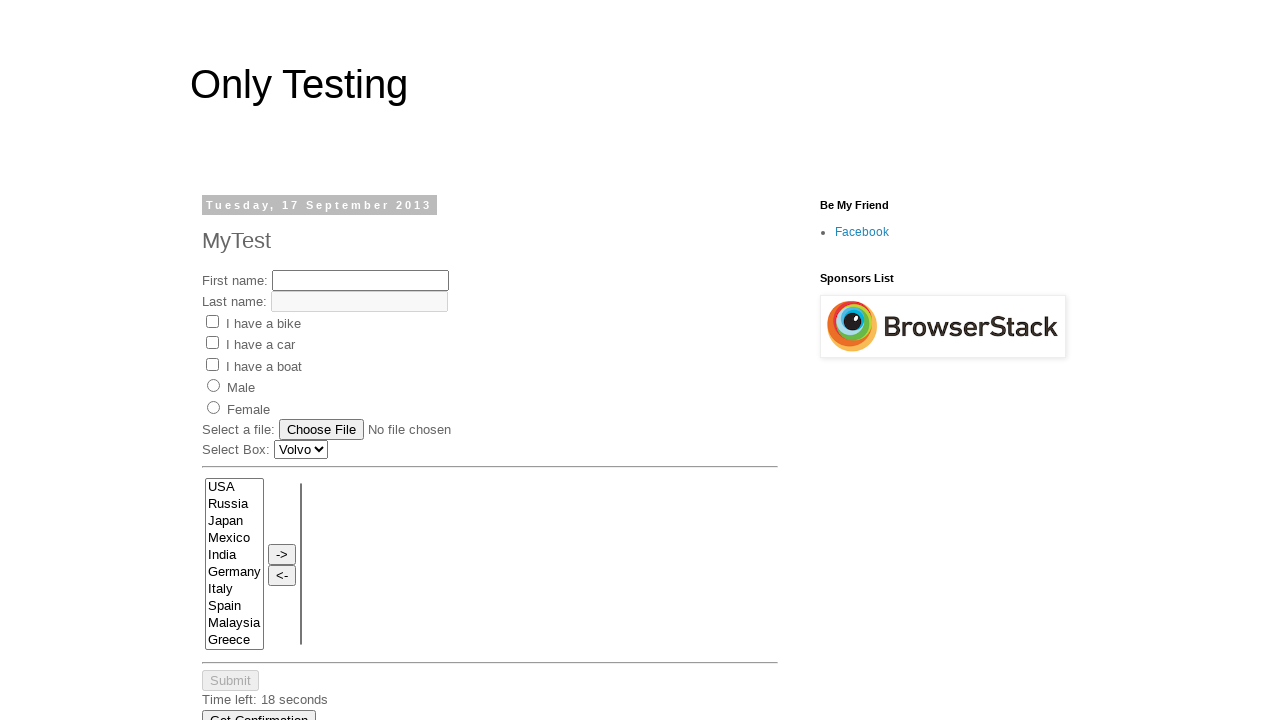

Retrieved cell content from row 2, column 6: '26'
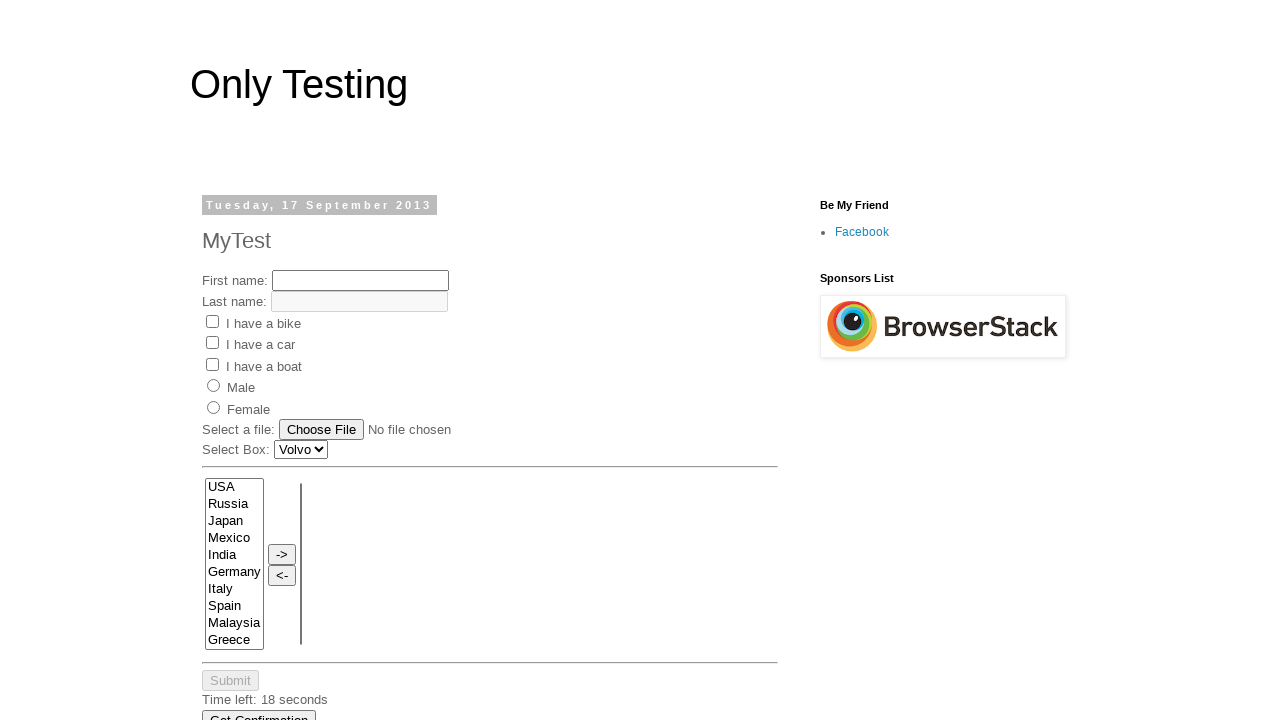

Retrieved cell content from row 3, column 1: '31'
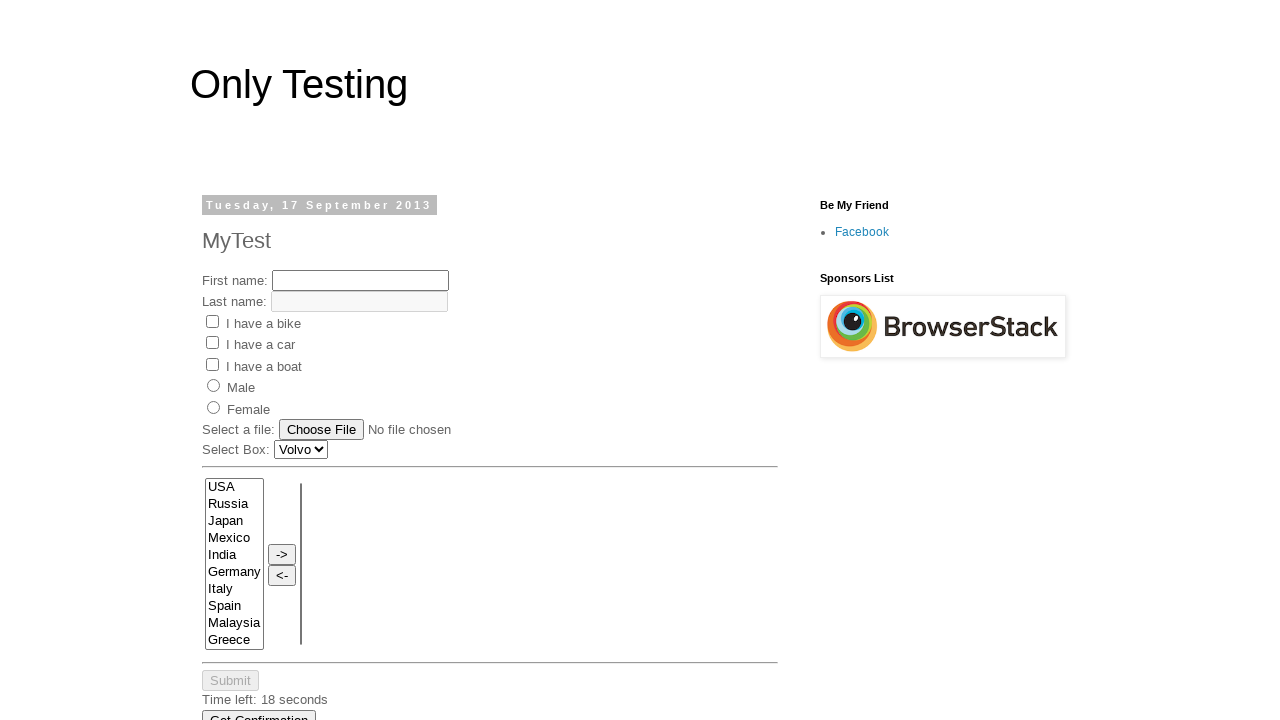

Retrieved cell content from row 3, column 2: '32'
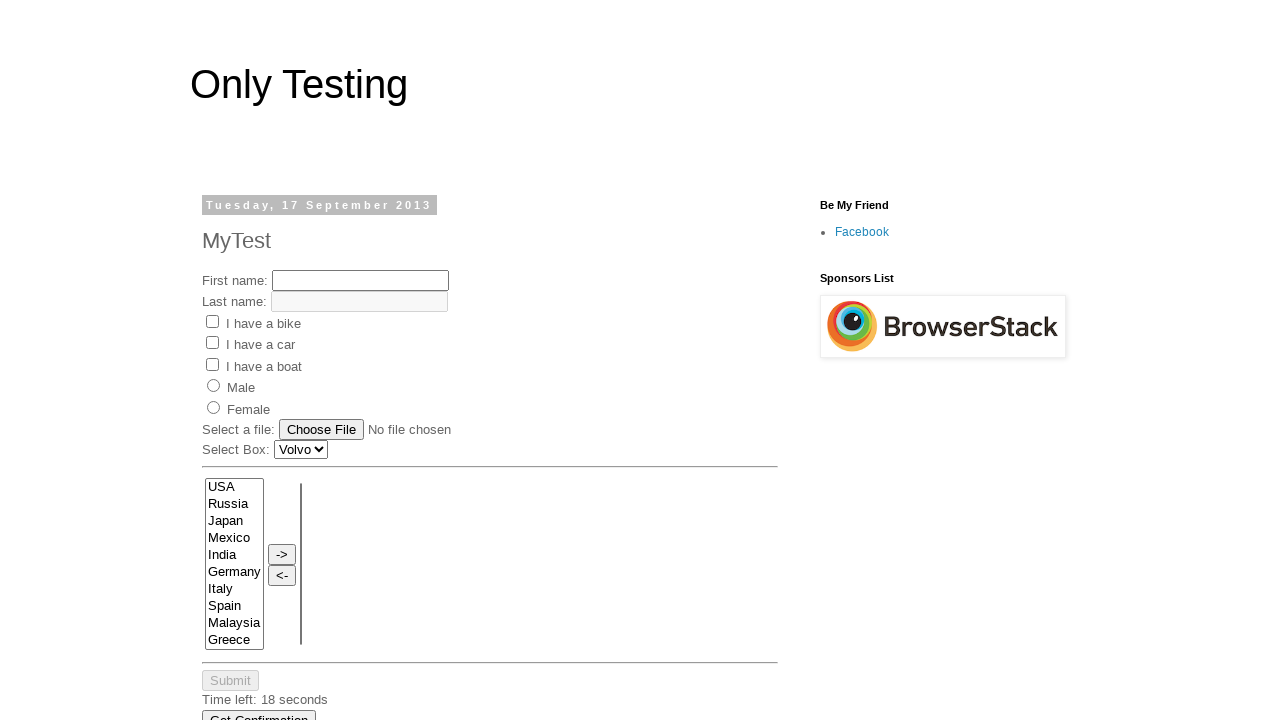

Retrieved cell content from row 3, column 3: '33'
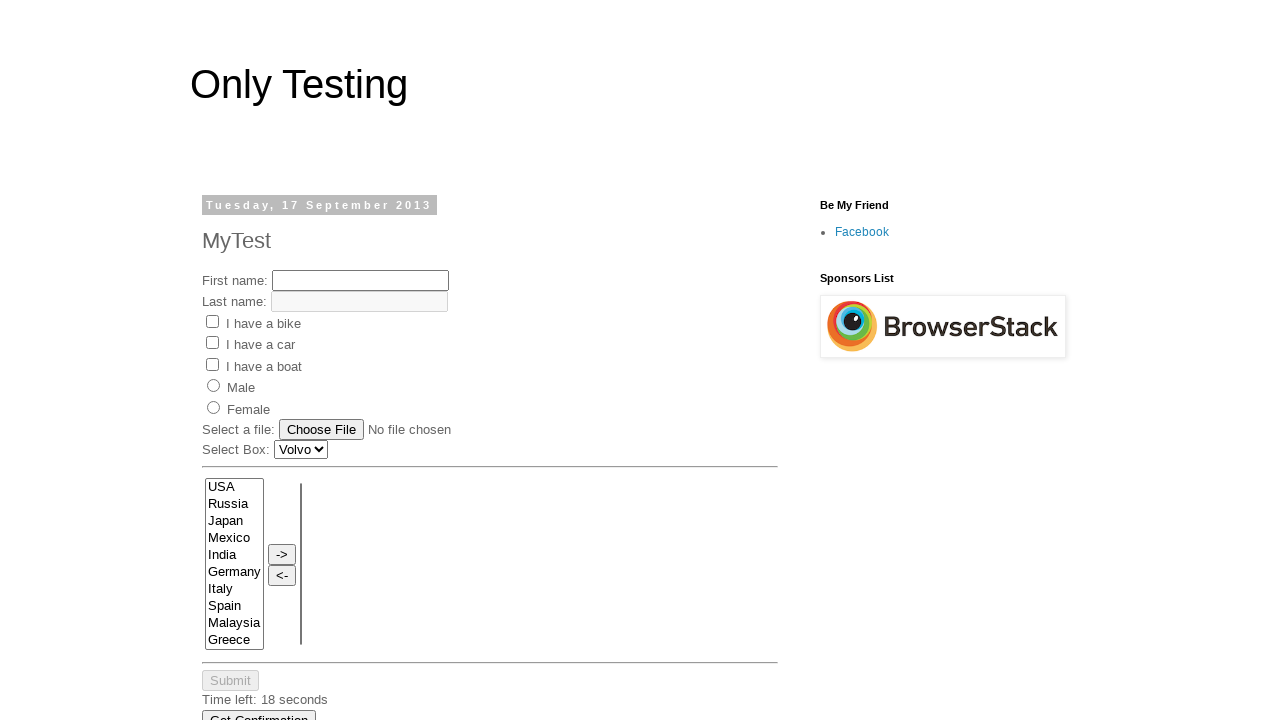

Retrieved cell content from row 3, column 4: '34'
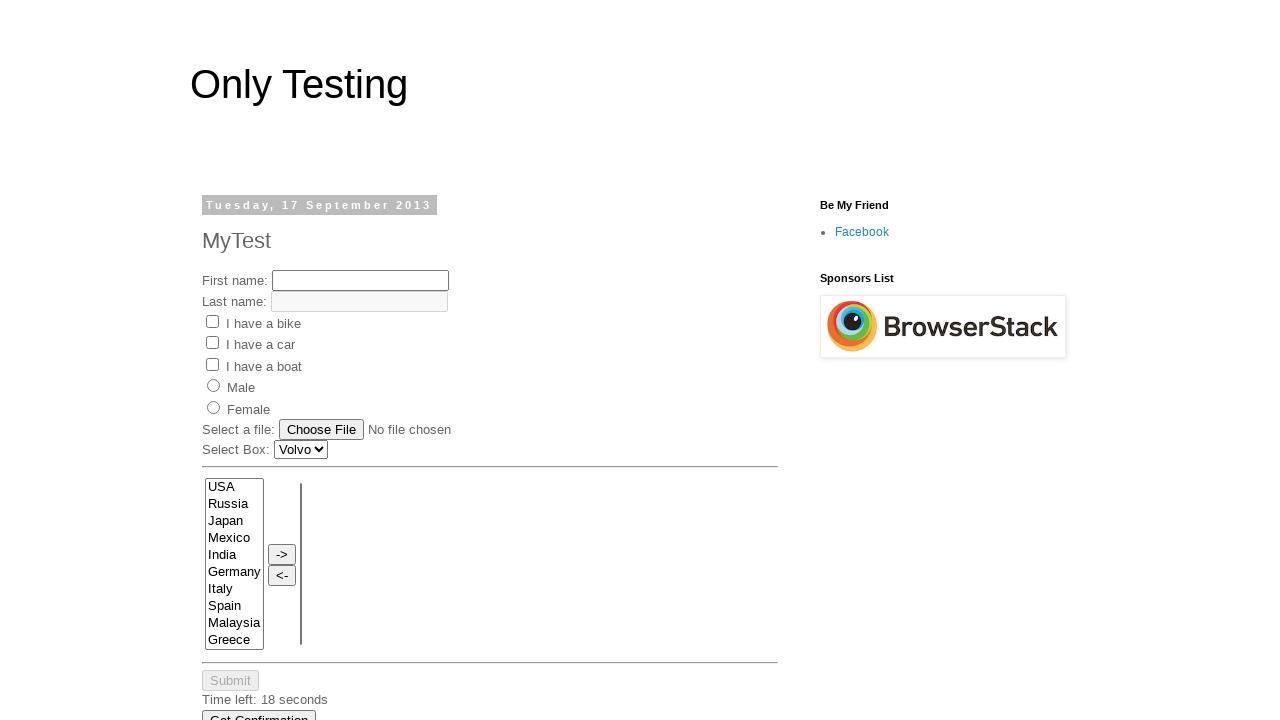

Retrieved cell content from row 3, column 5: '35'
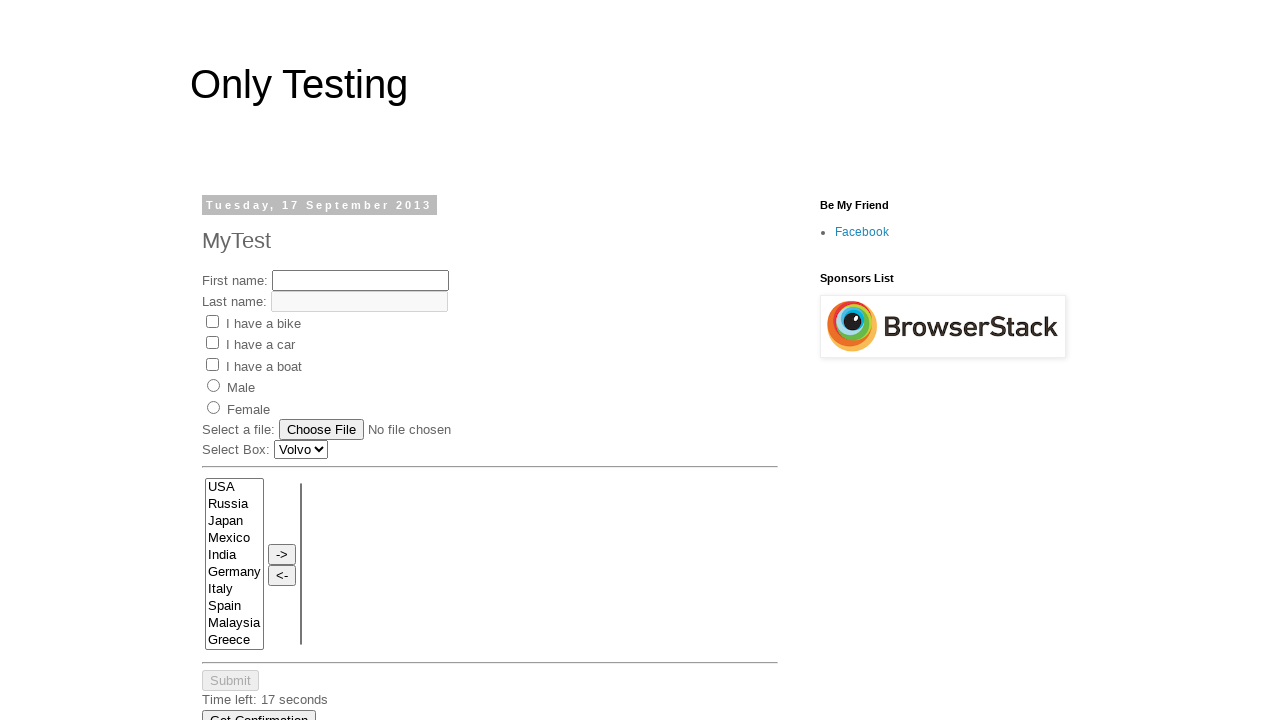

Retrieved cell content from row 3, column 6: '36'
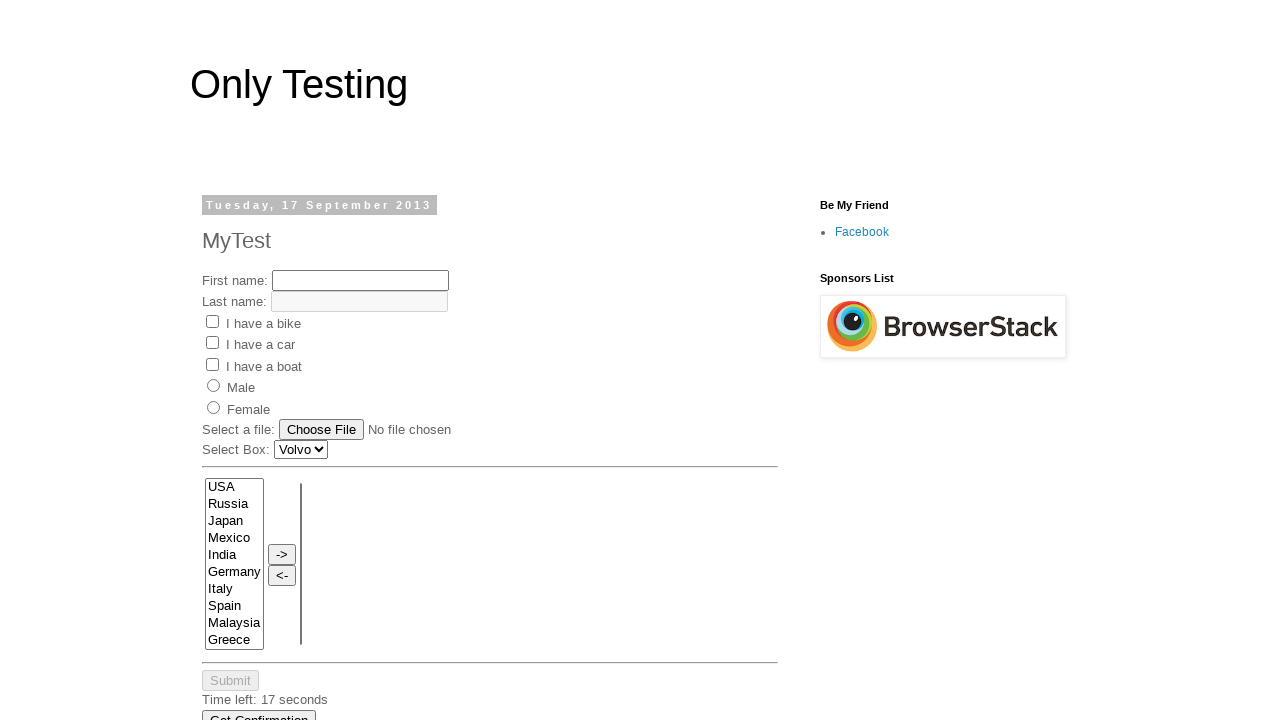

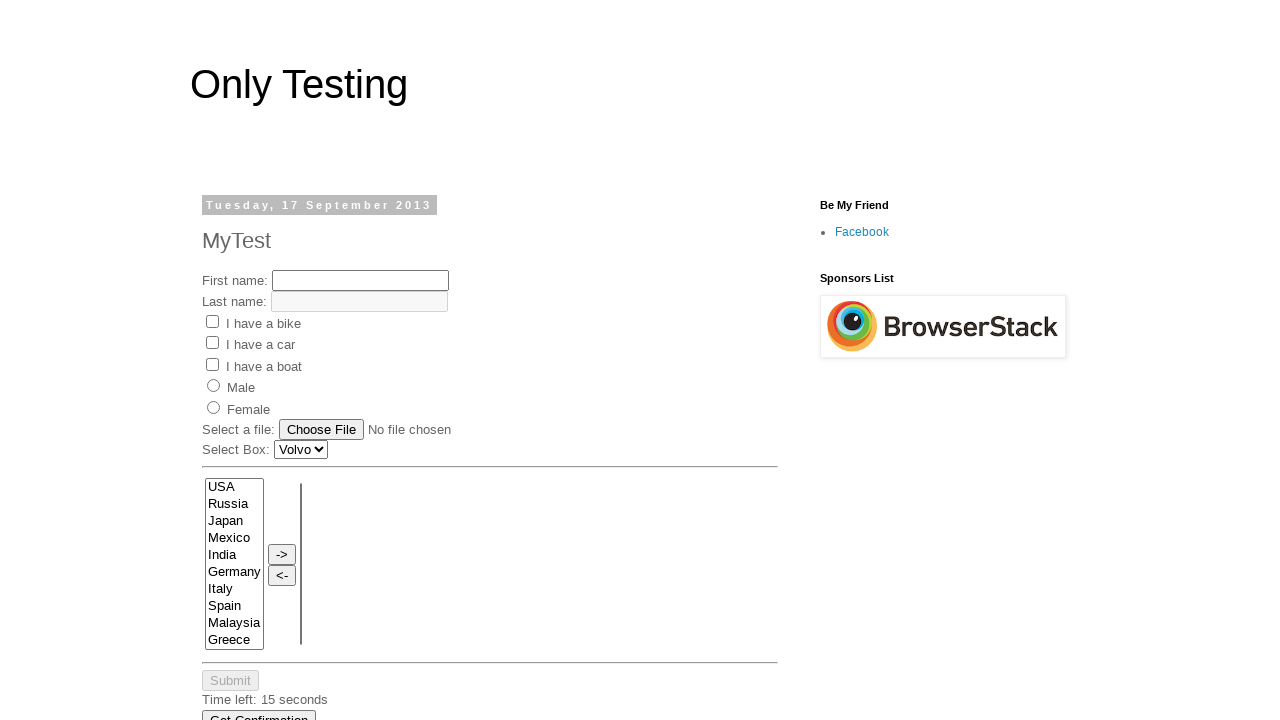